Tests drag and drop functionality on jQueryUI demo page by dragging a source element and dropping it onto a target element within an iframe

Starting URL: https://jqueryui.com/droppable/

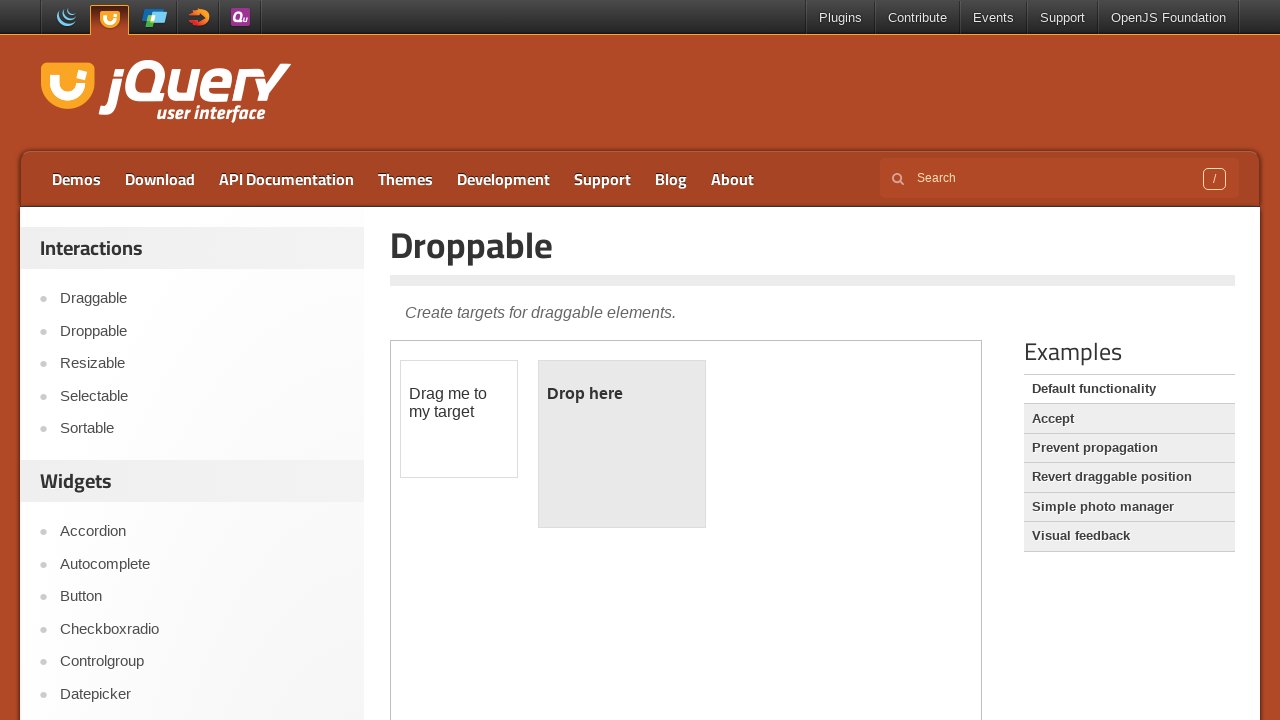

Navigated to jQueryUI droppable demo page
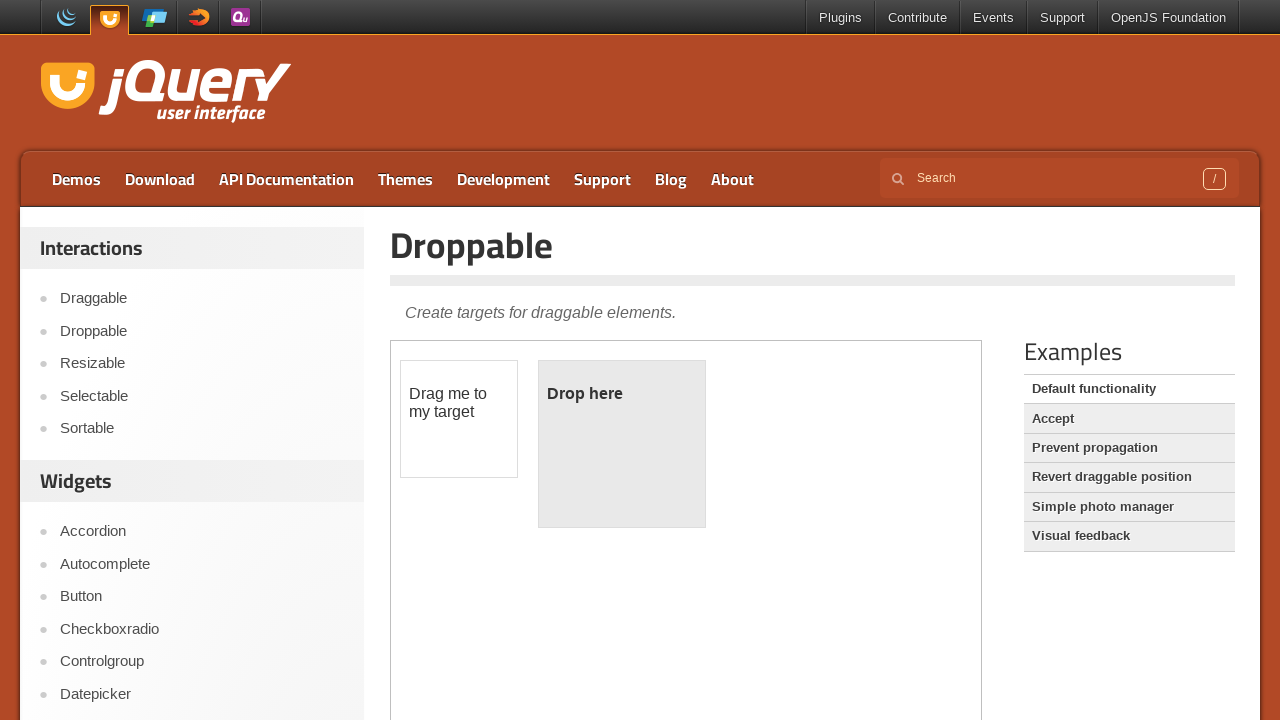

Located the demo iframe
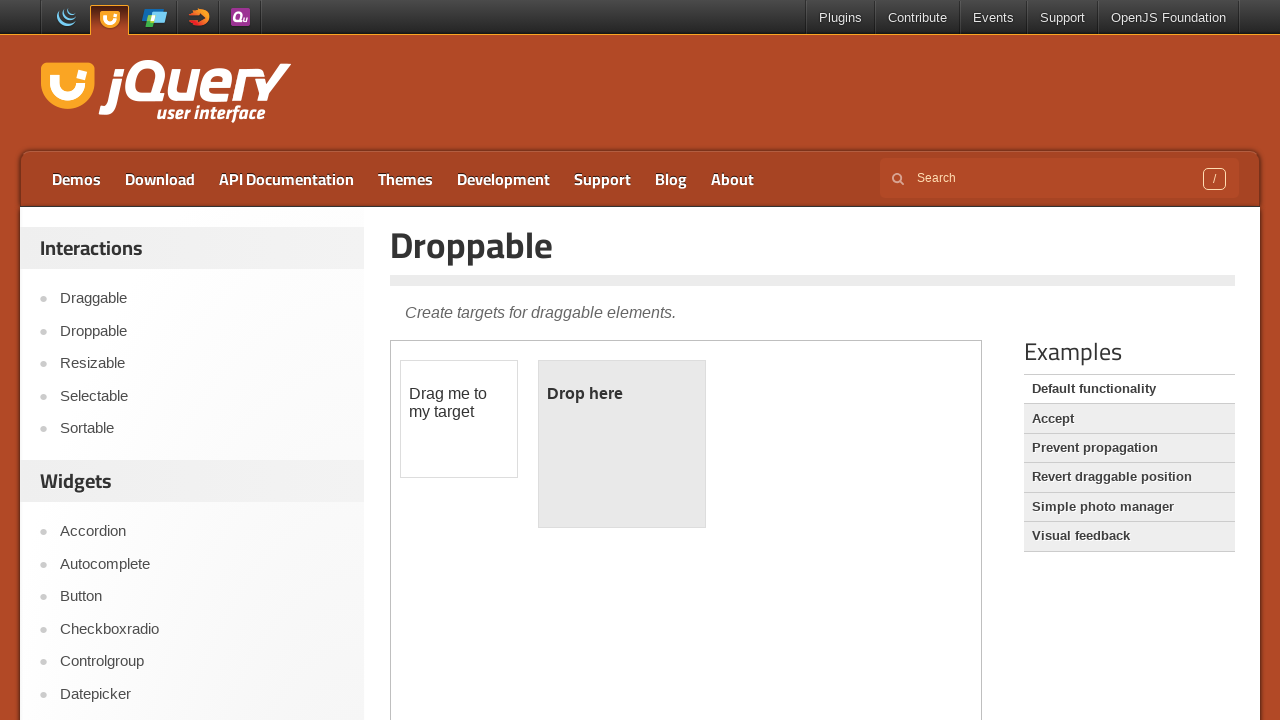

Located the draggable source element
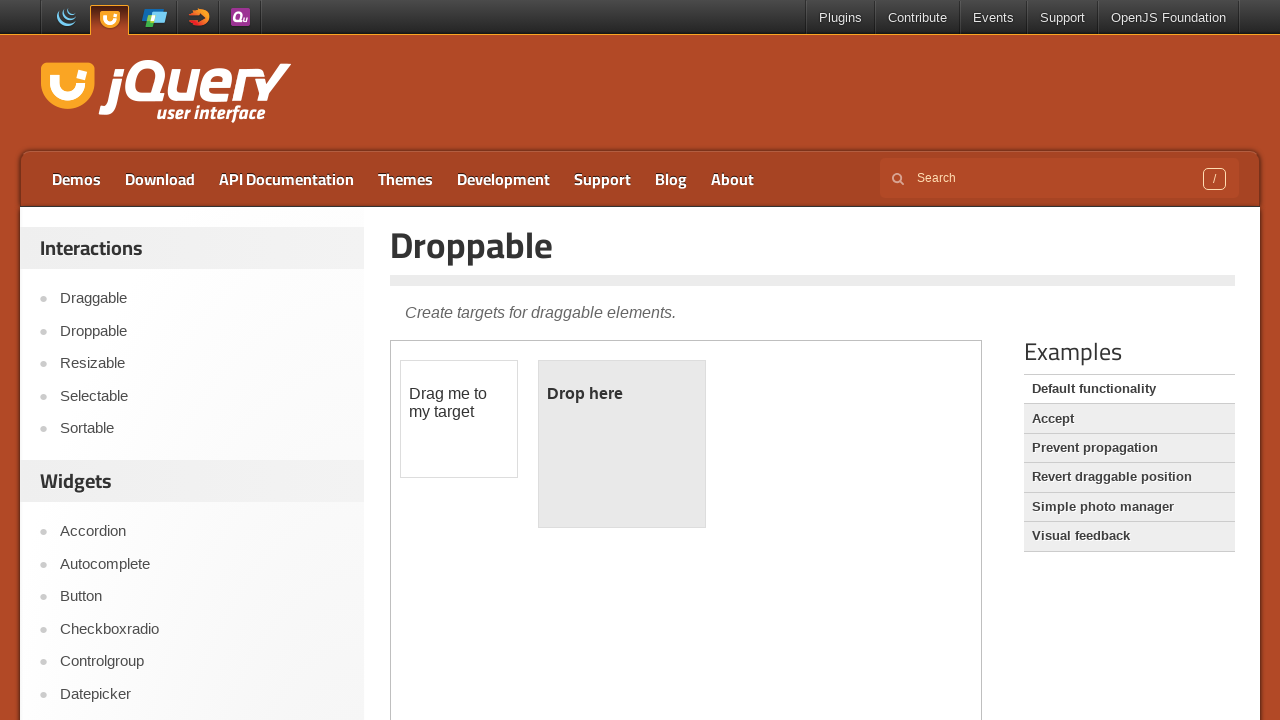

Located the droppable target element
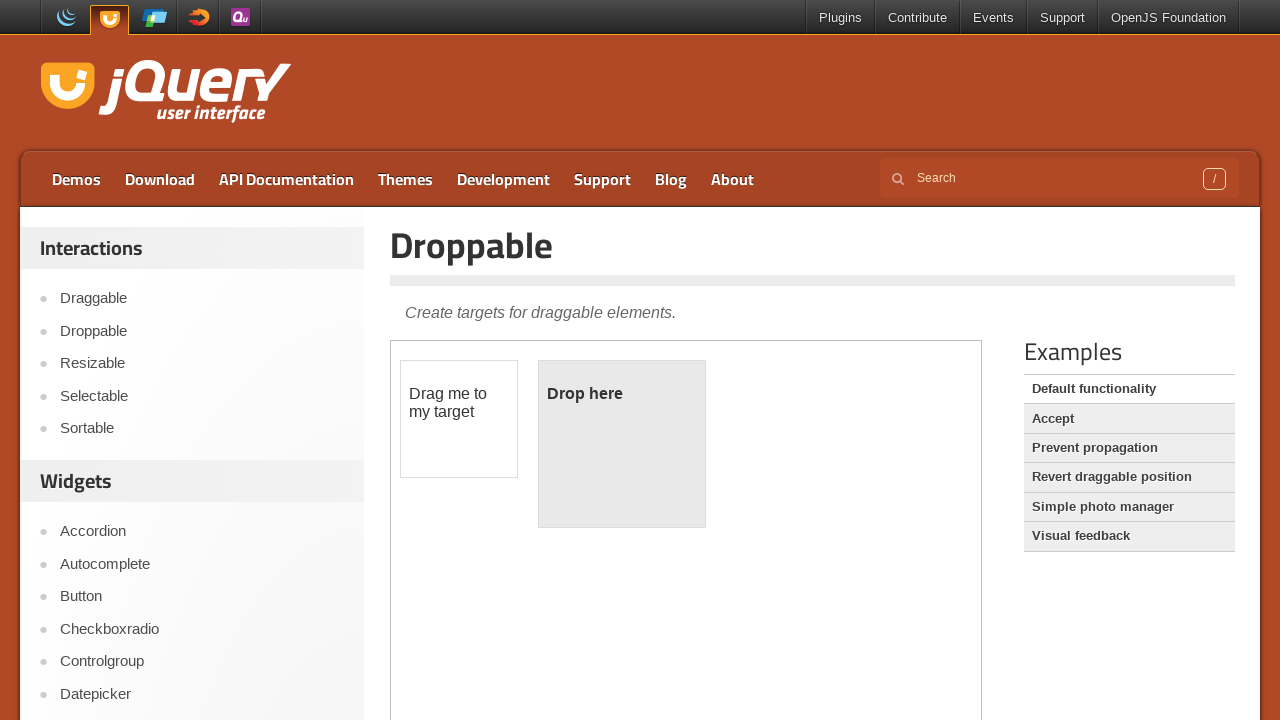

Dragged source element onto target element at (622, 444)
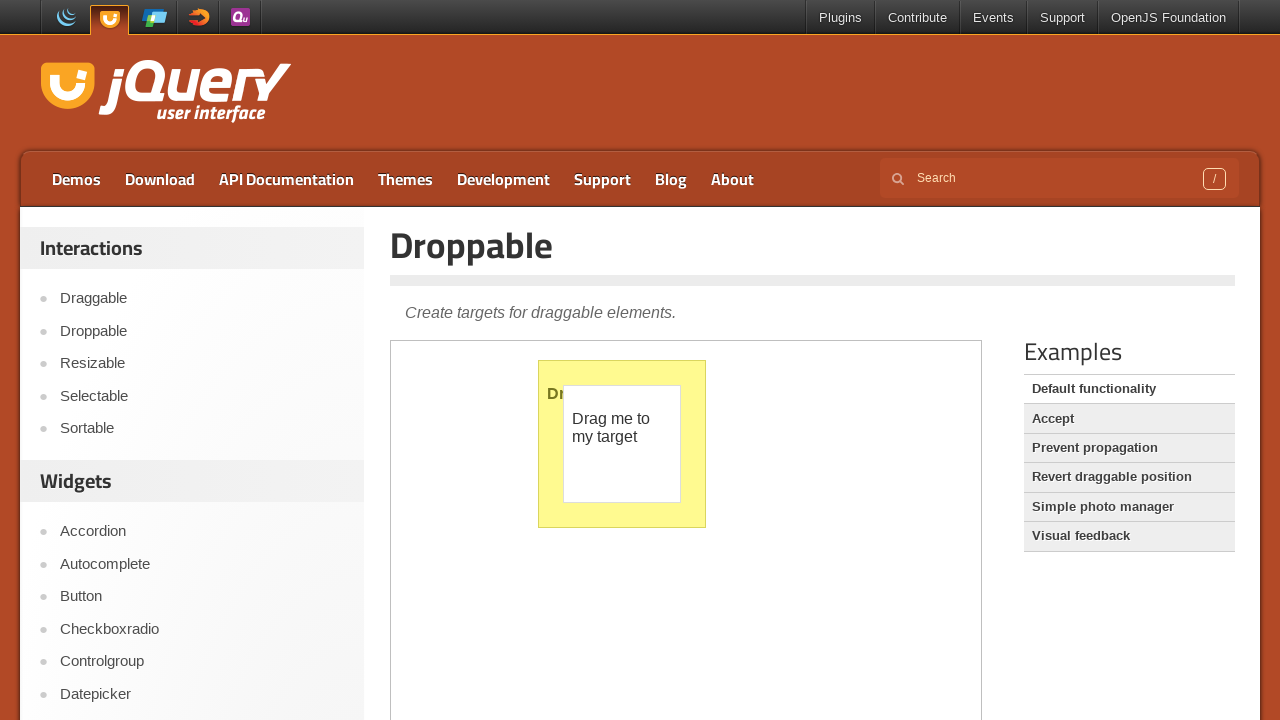

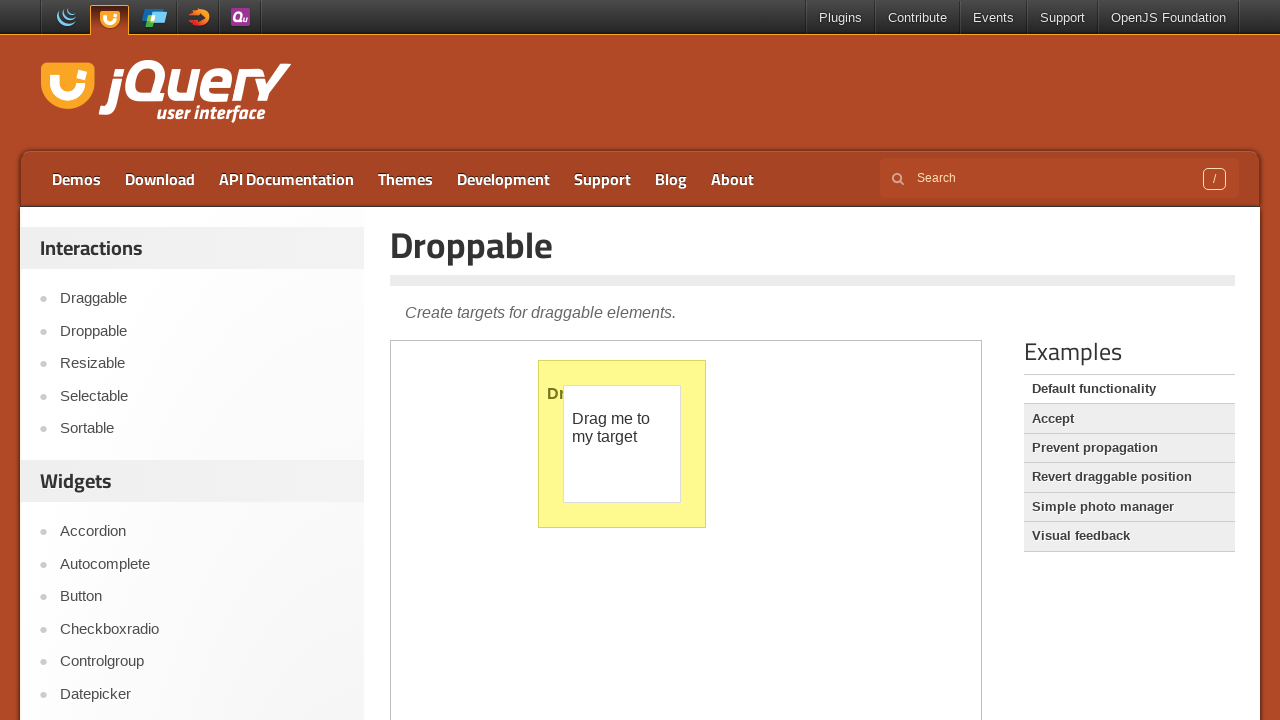